Tests drag and drop functionality within an iframe by dragging a draggable element to a droppable target area

Starting URL: https://jqueryui.com/droppable/

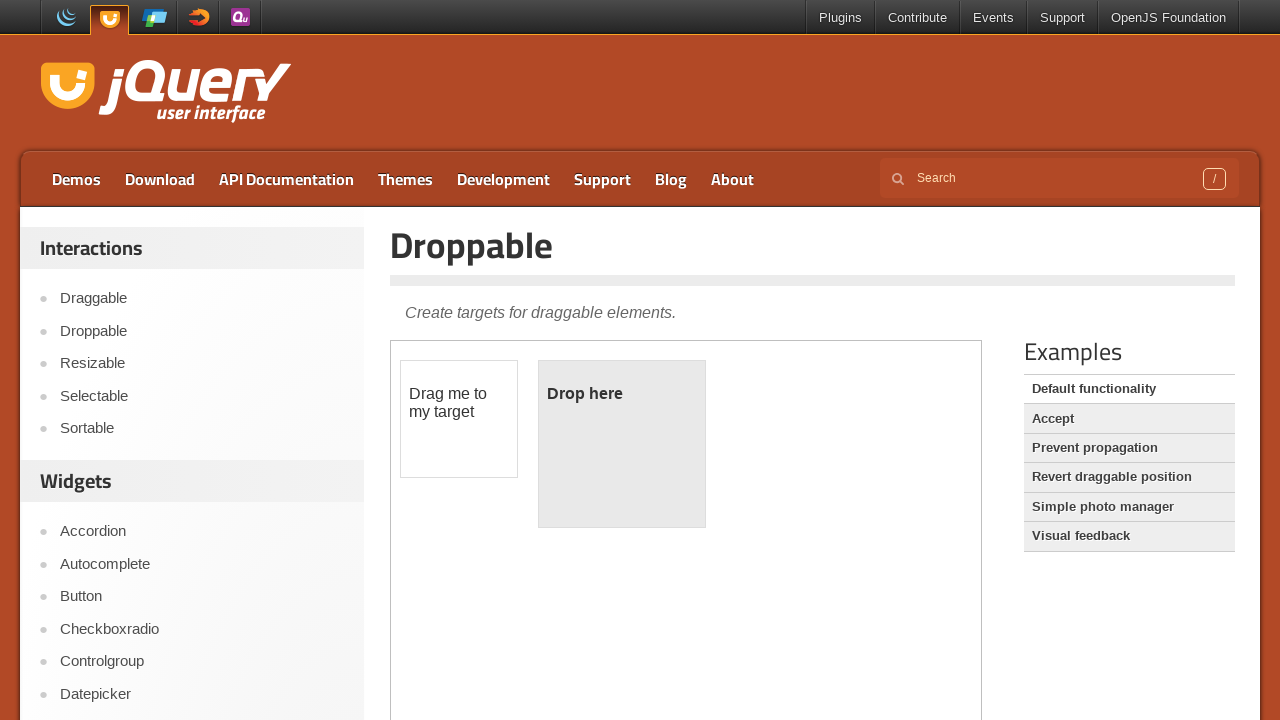

Located the iframe containing the drag and drop demo
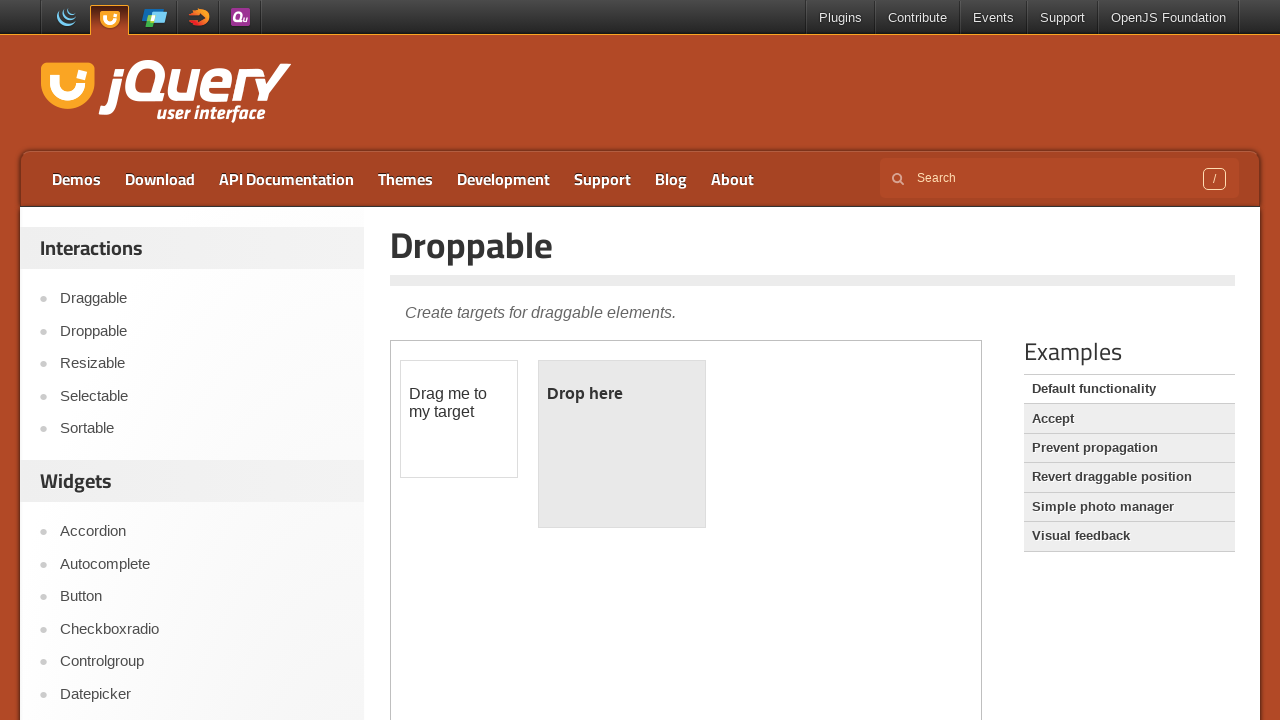

Located the draggable element within the iframe
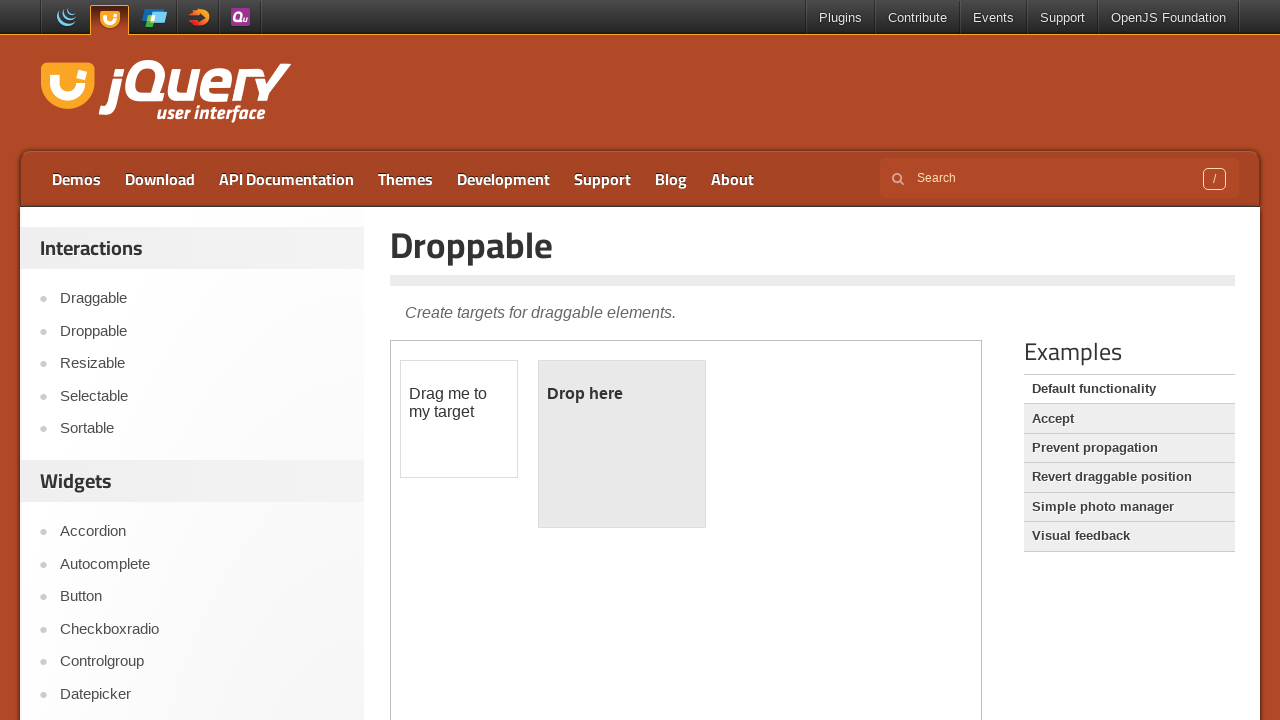

Located the droppable target element within the iframe
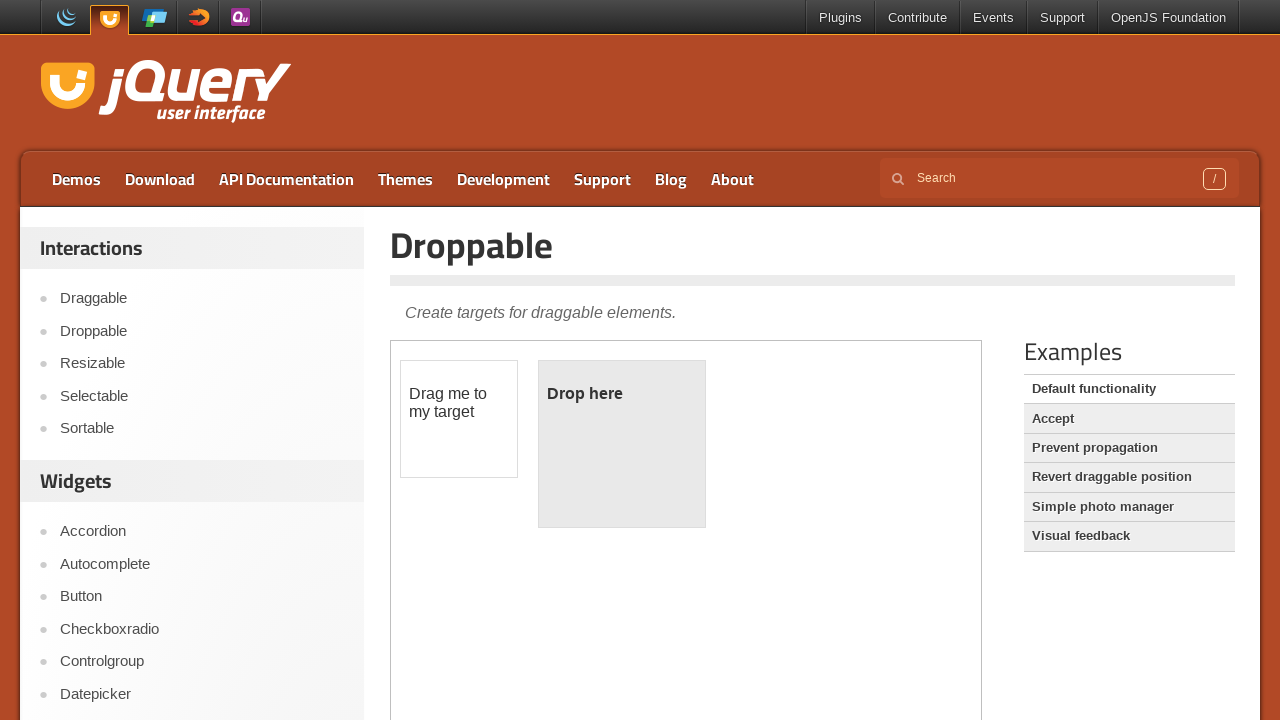

Dragged the draggable element to the droppable target area at (622, 444)
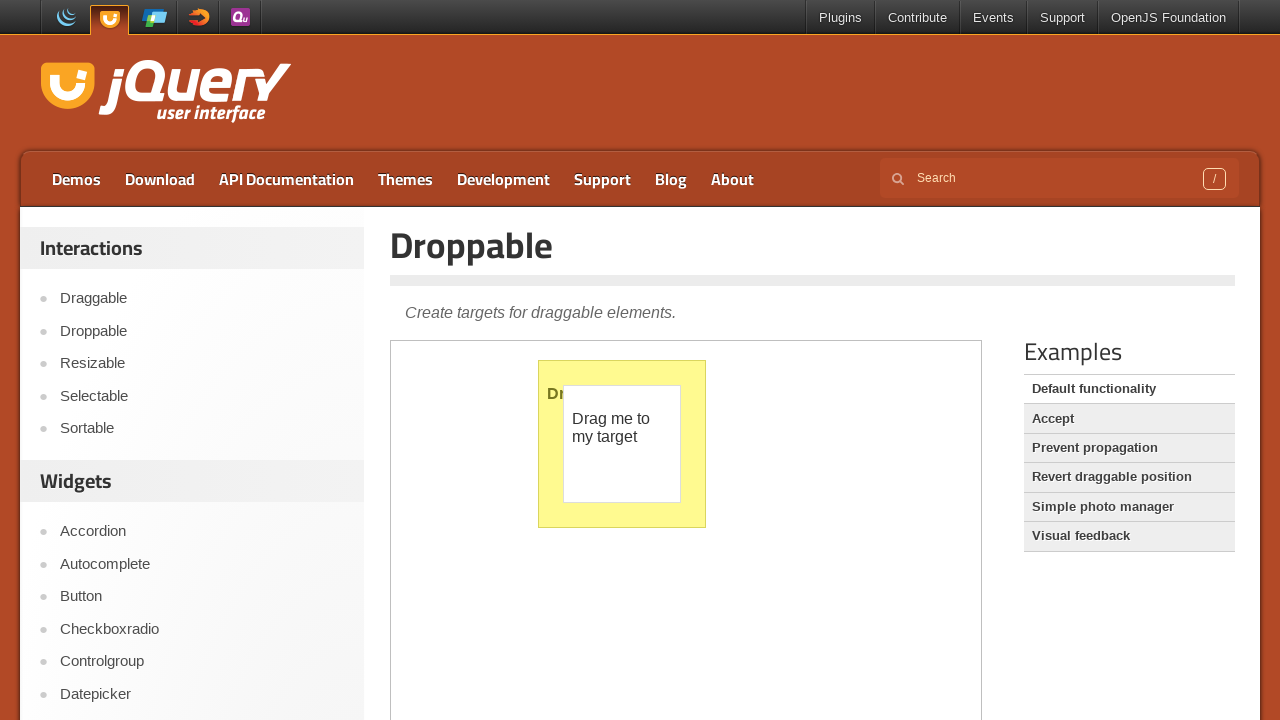

Waited 2 seconds to observe the drag and drop result
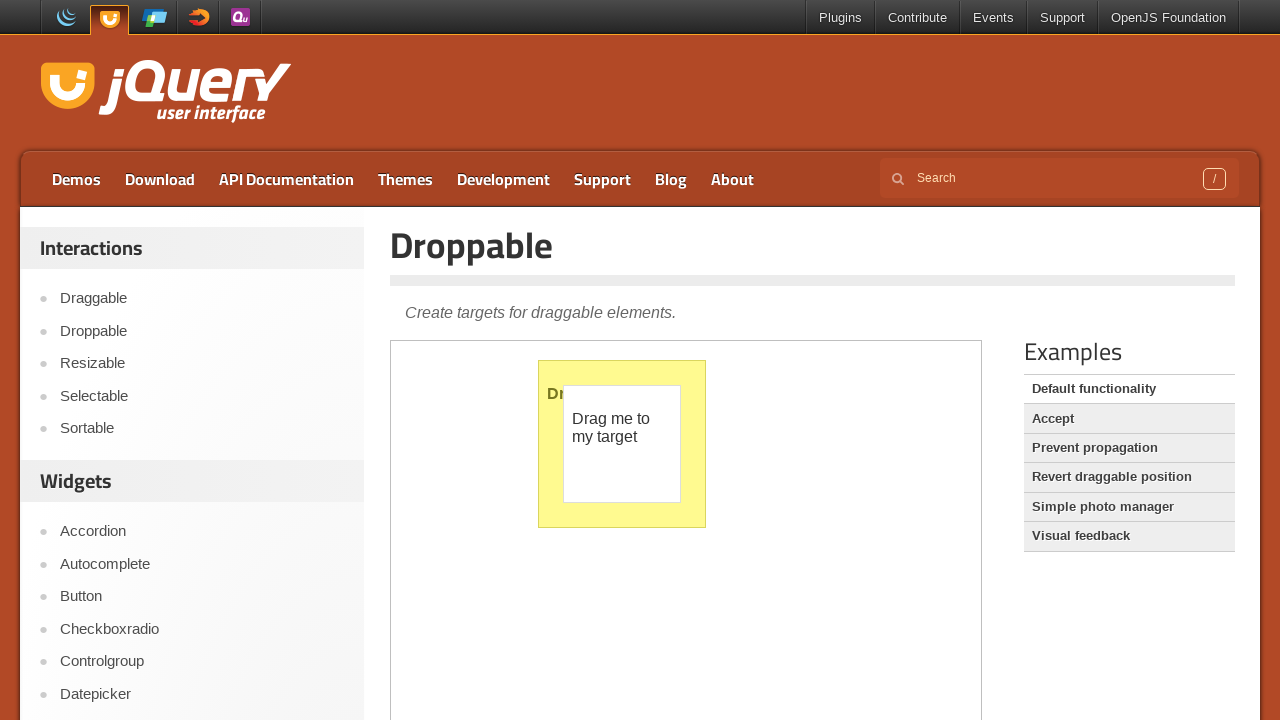

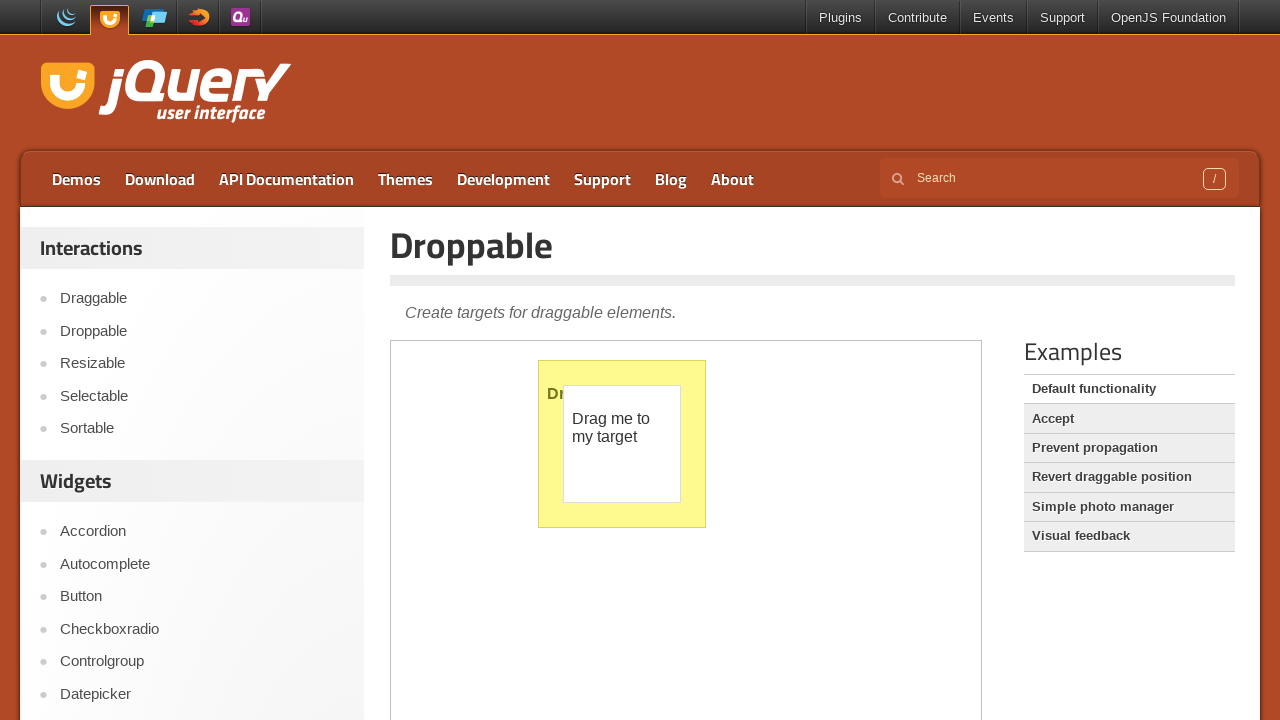